Tests the Python.org website search functionality by entering "python" as a search query and verifying results are returned

Starting URL: http://www.python.org

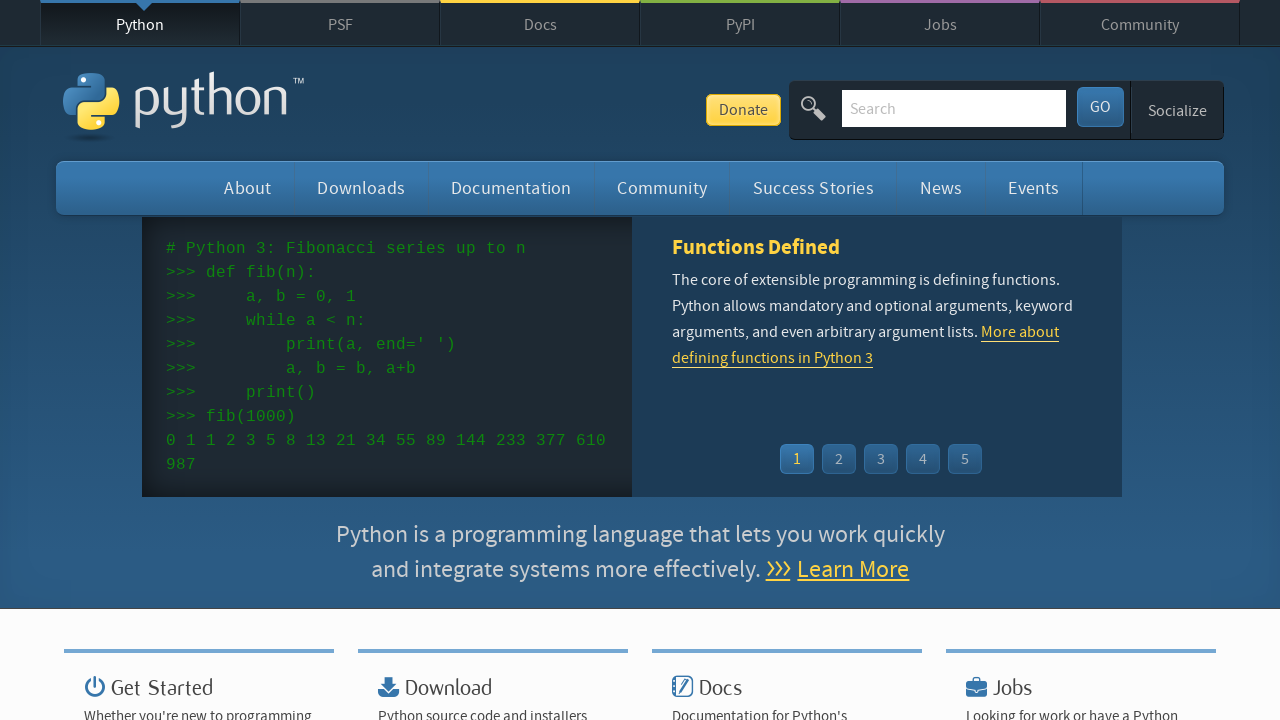

Filled search box with 'python' on input[name='q']
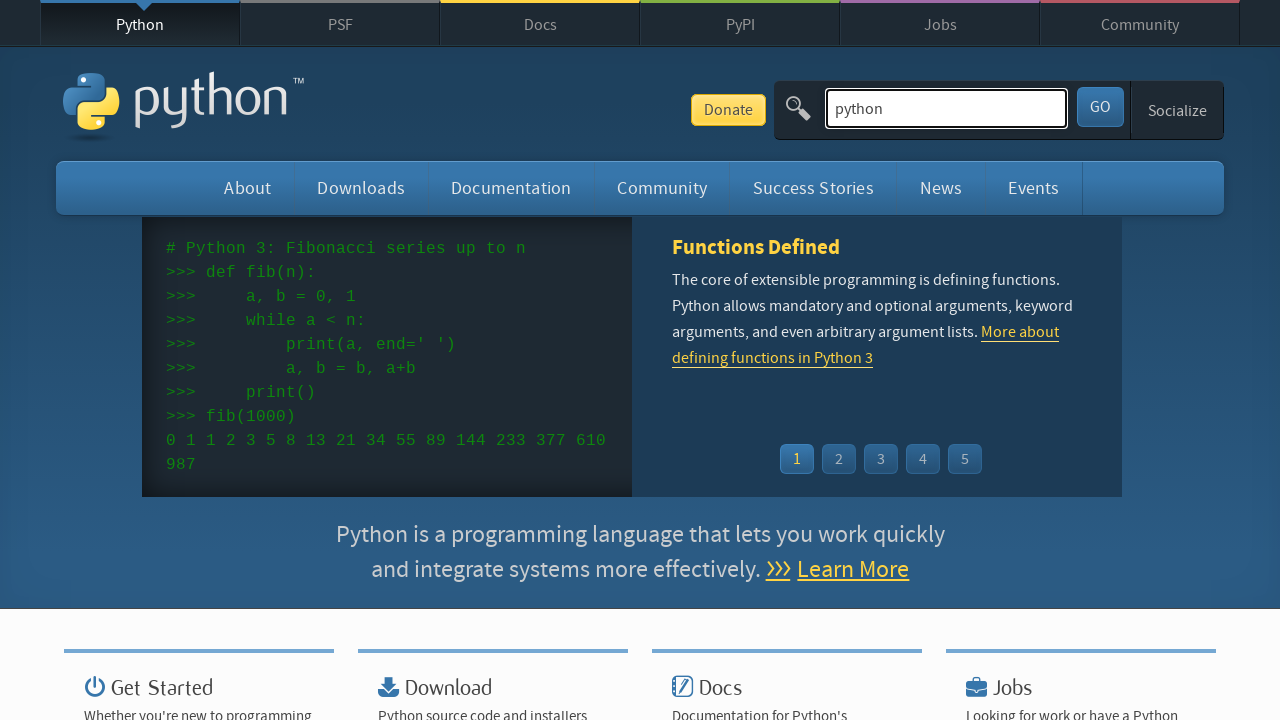

Pressed Enter to submit search query on input[name='q']
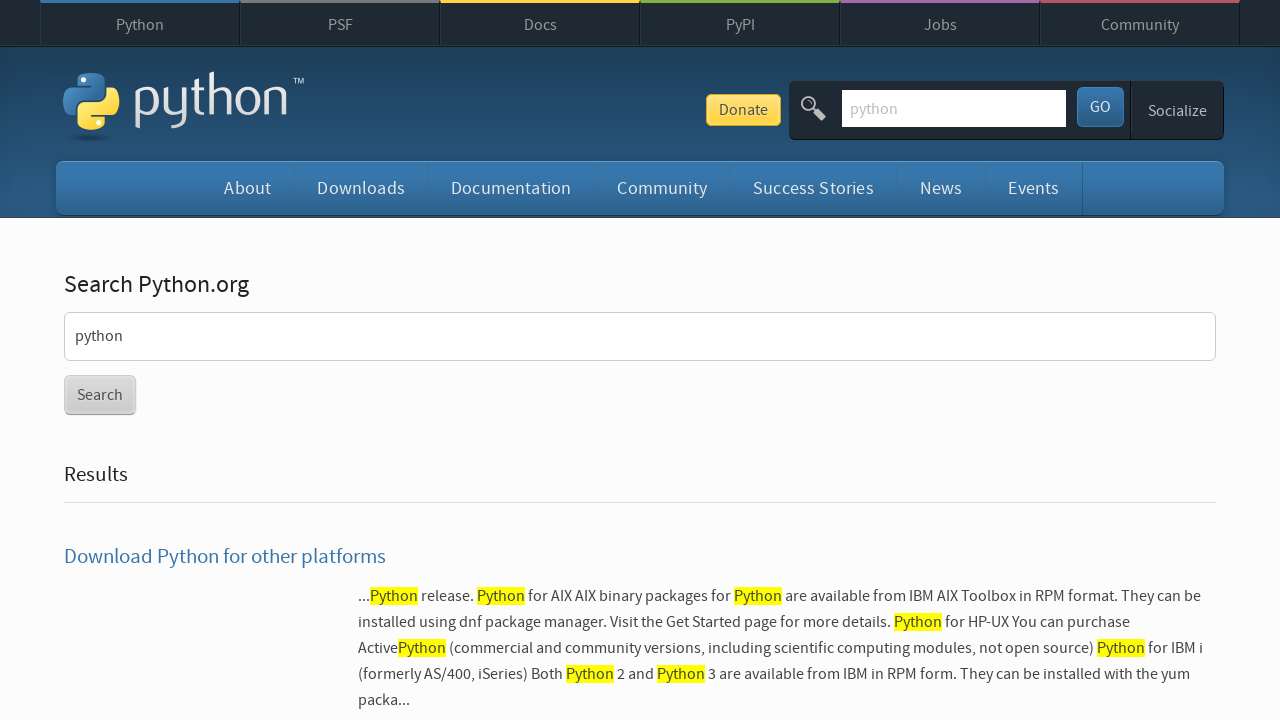

Search results page loaded
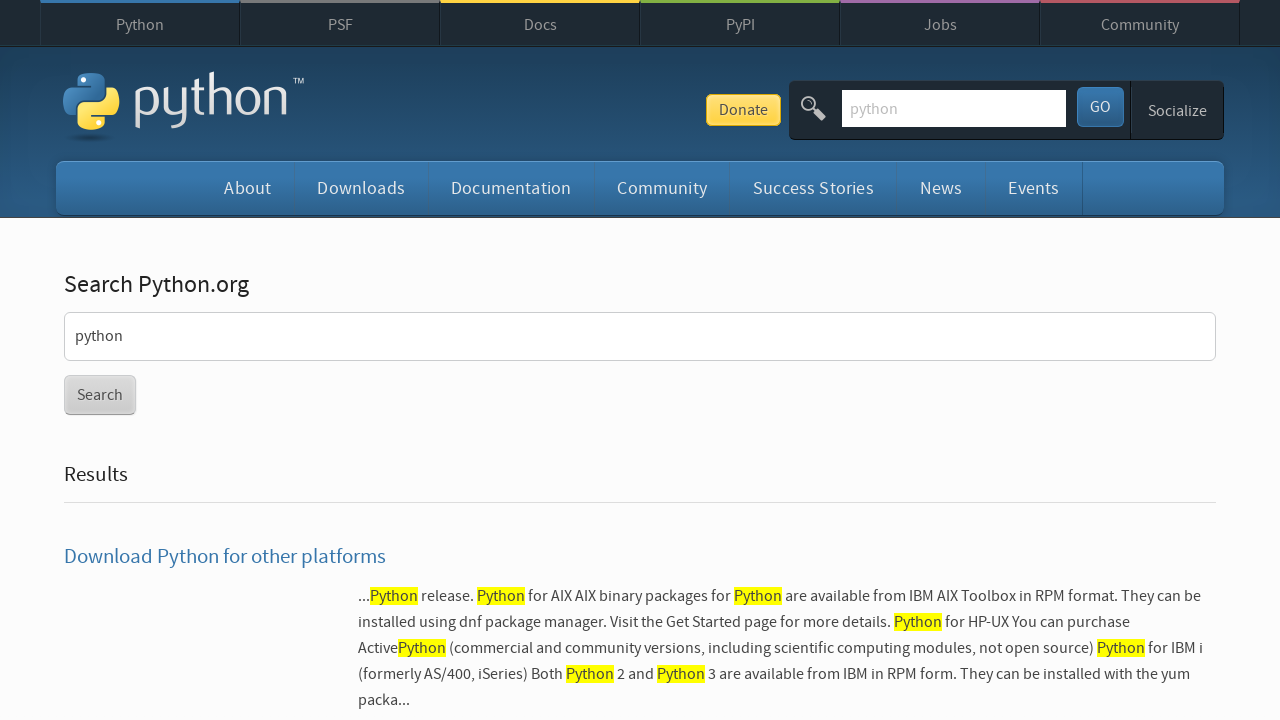

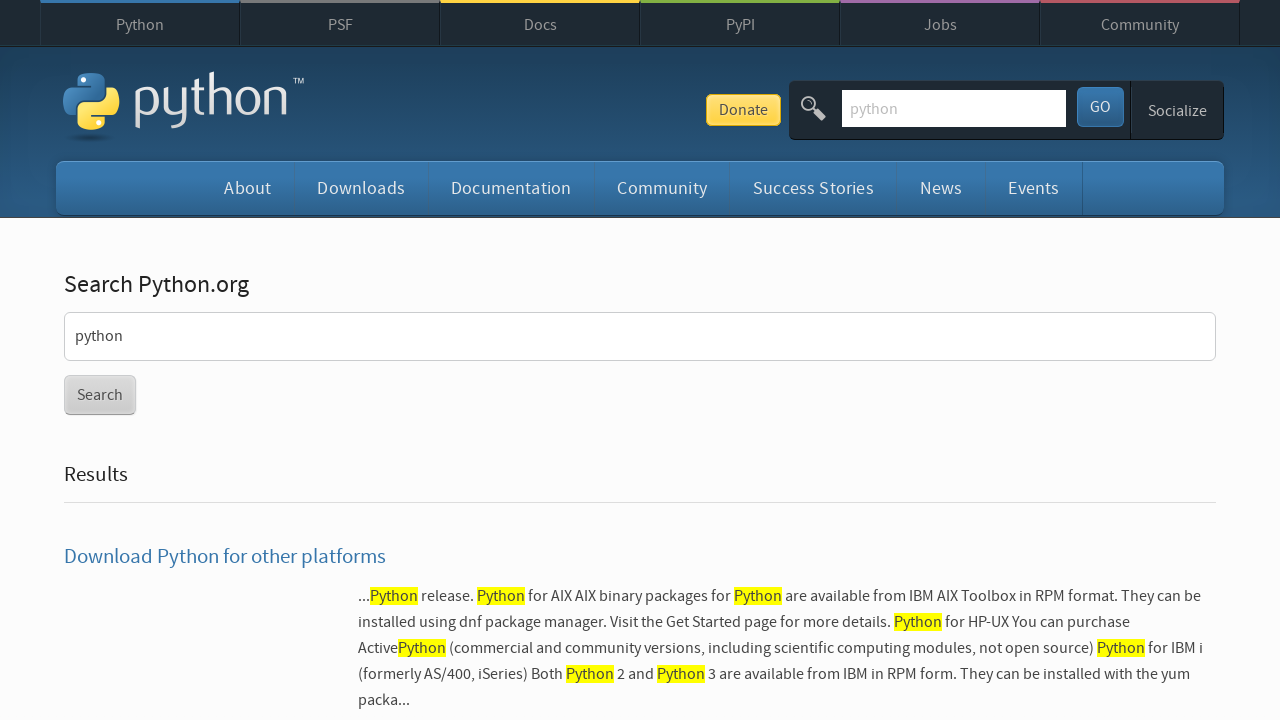